Tests drag and drop functionality by dragging an element to a new position using offset coordinates

Starting URL: https://jqueryui.com/draggable/

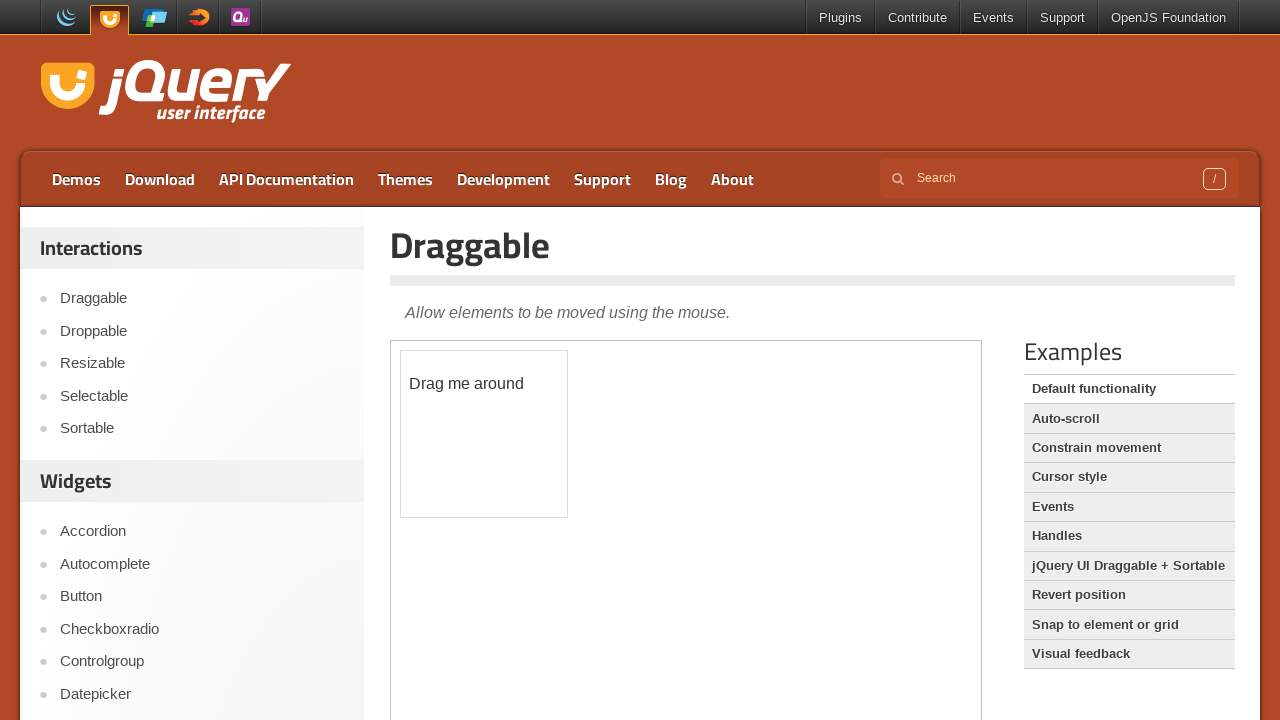

Located the iframe containing the draggable element
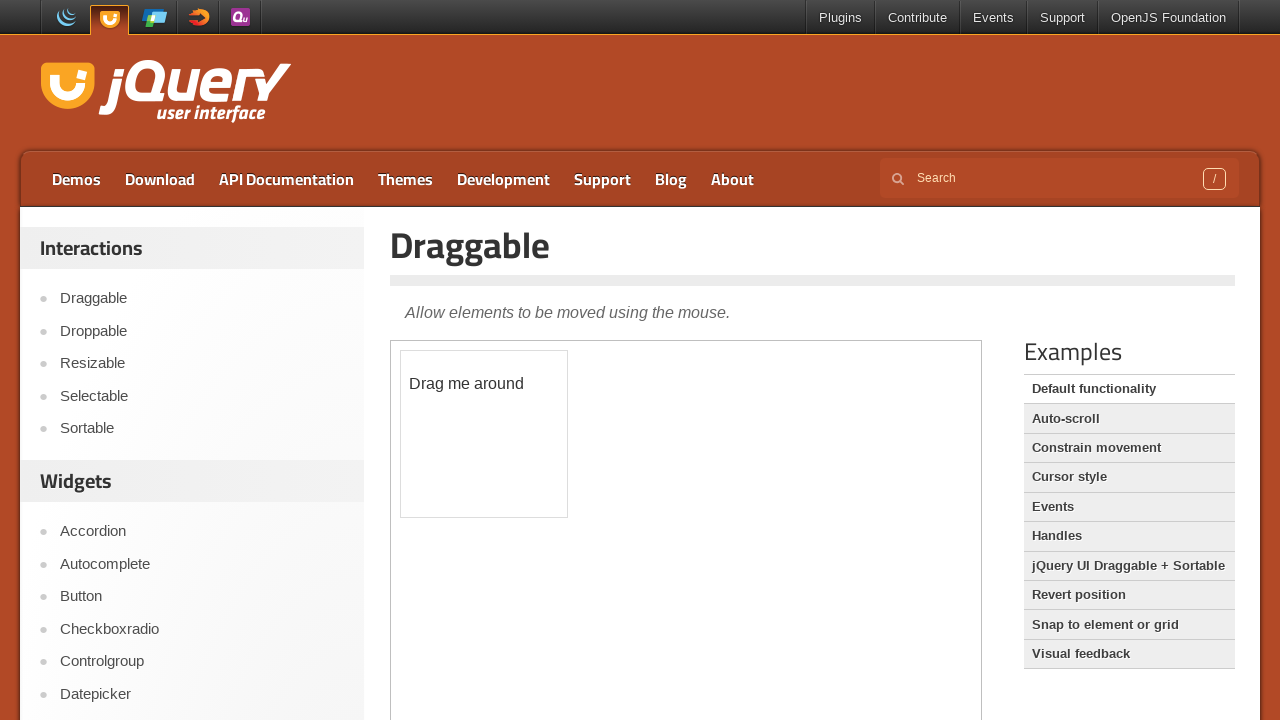

Located the draggable element with id 'draggable'
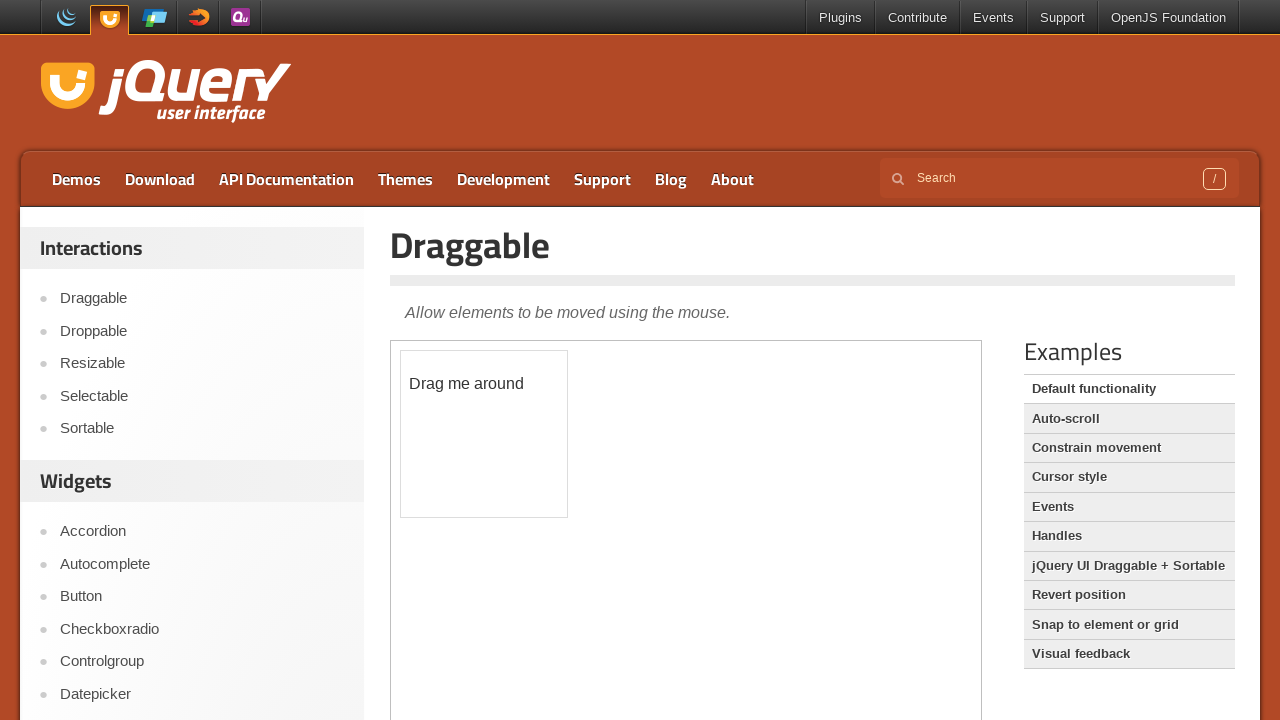

Retrieved bounding box of draggable element
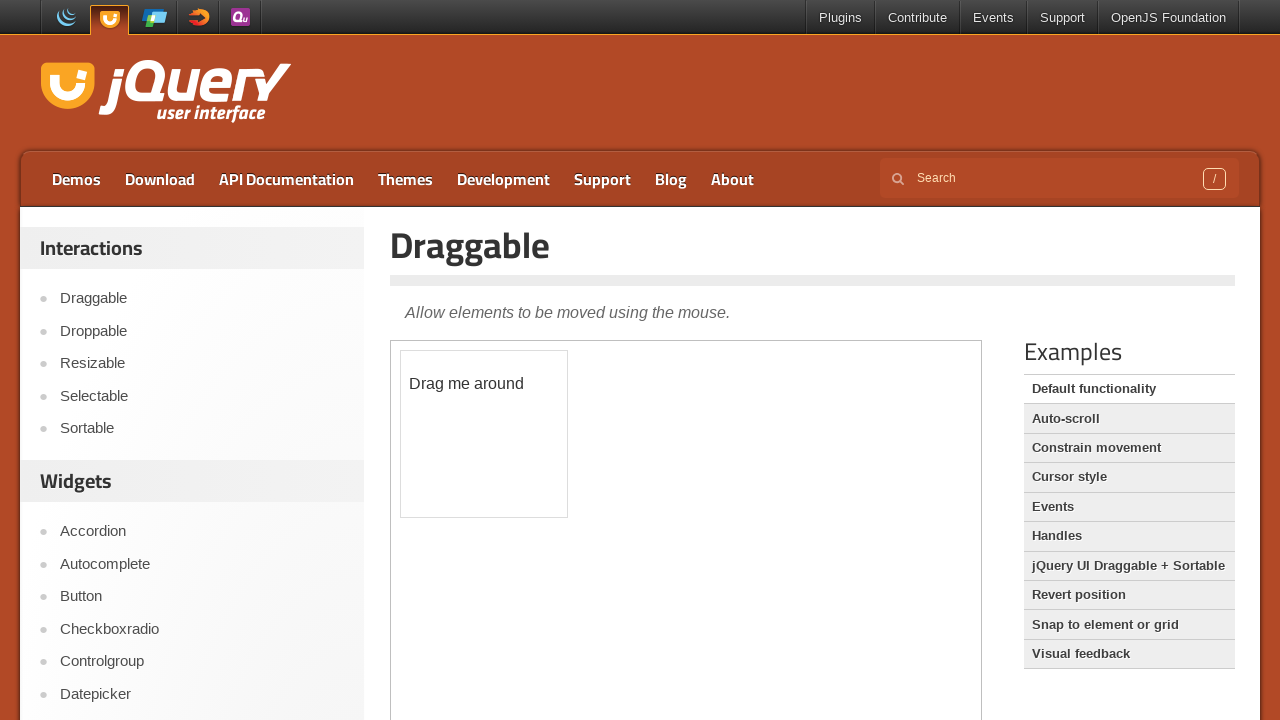

Dragged element 50px right and 80px down to new position at (451, 431)
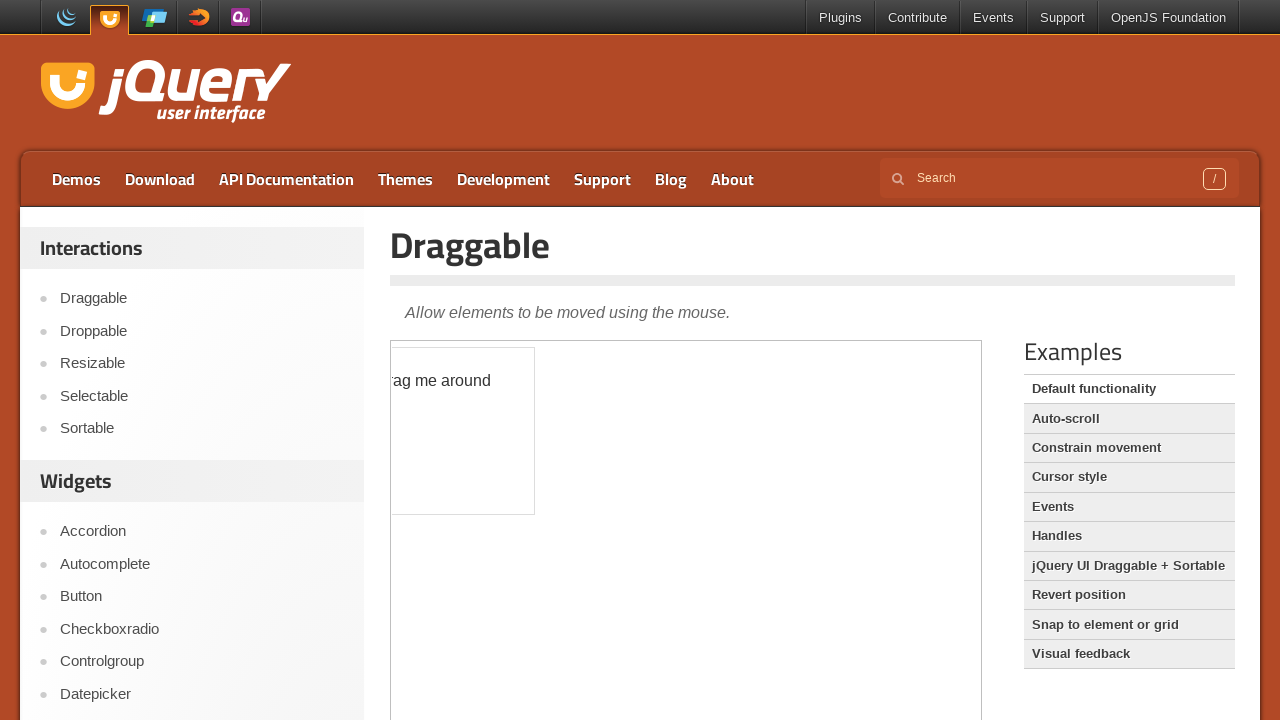

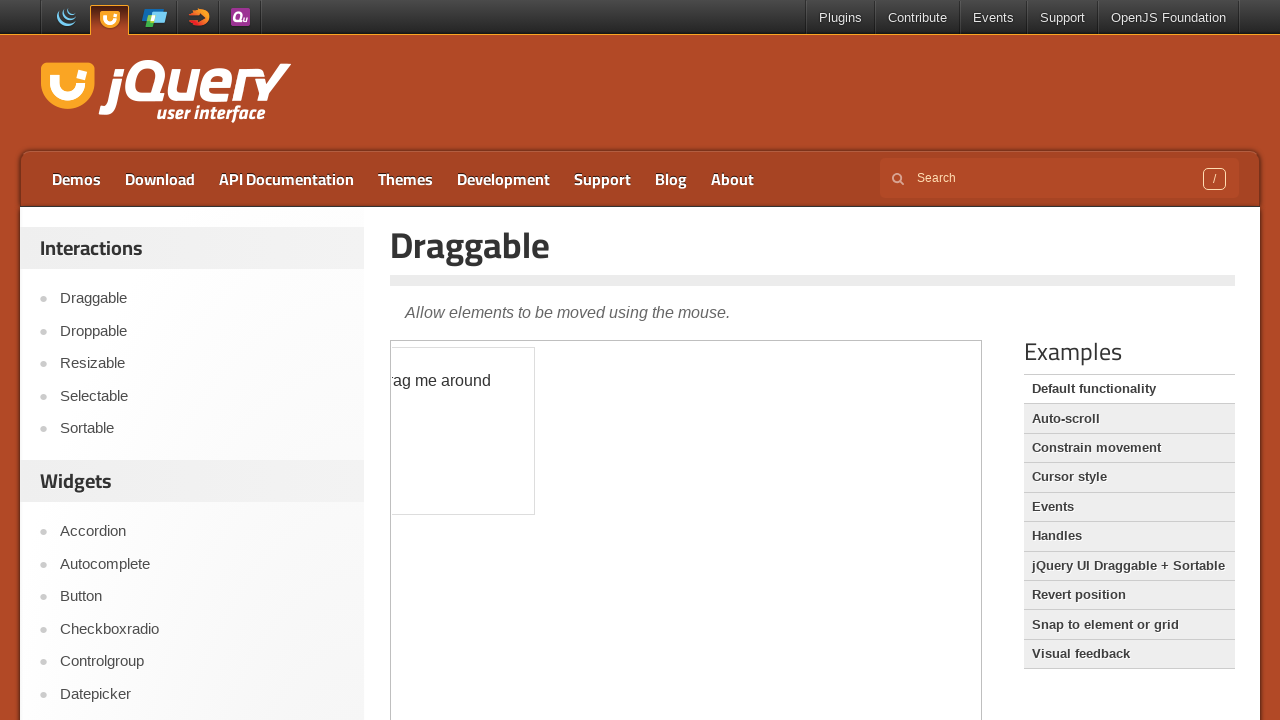